Tests a form that requires calculating the sum of two numbers and selecting the result from a dropdown menu before submitting

Starting URL: https://suninjuly.github.io/selects2.html

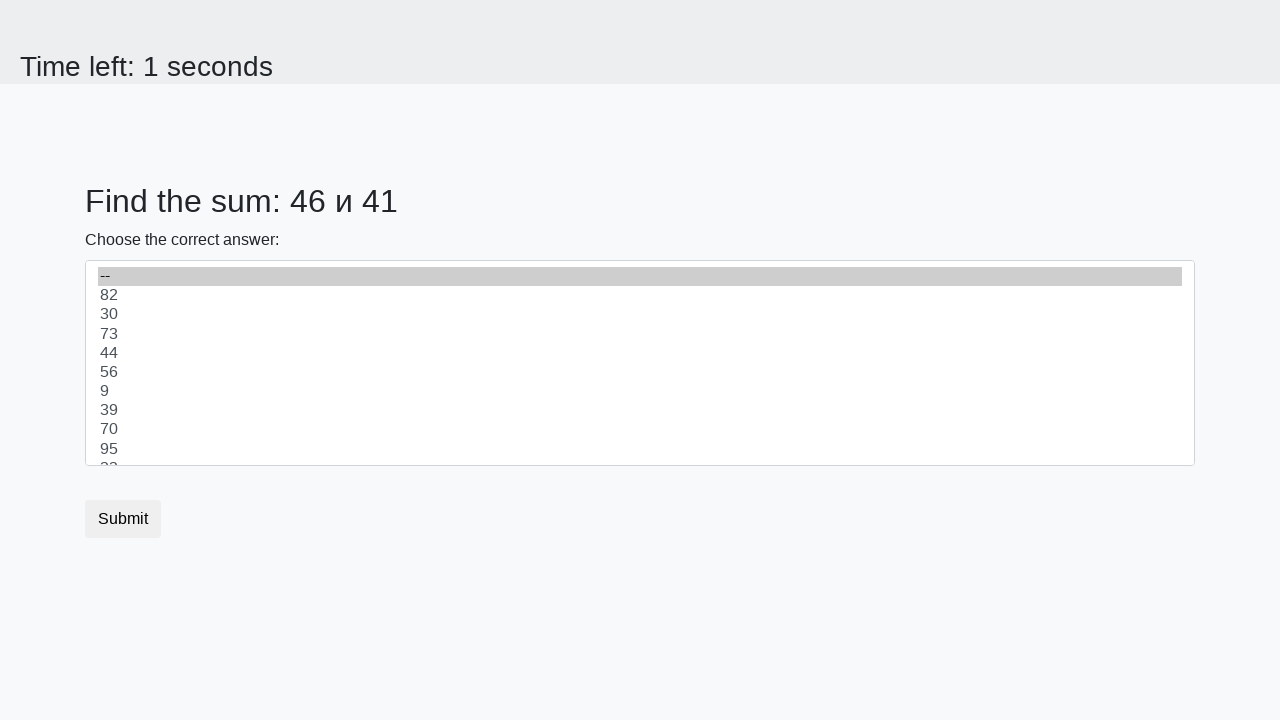

Located first number element (#num1)
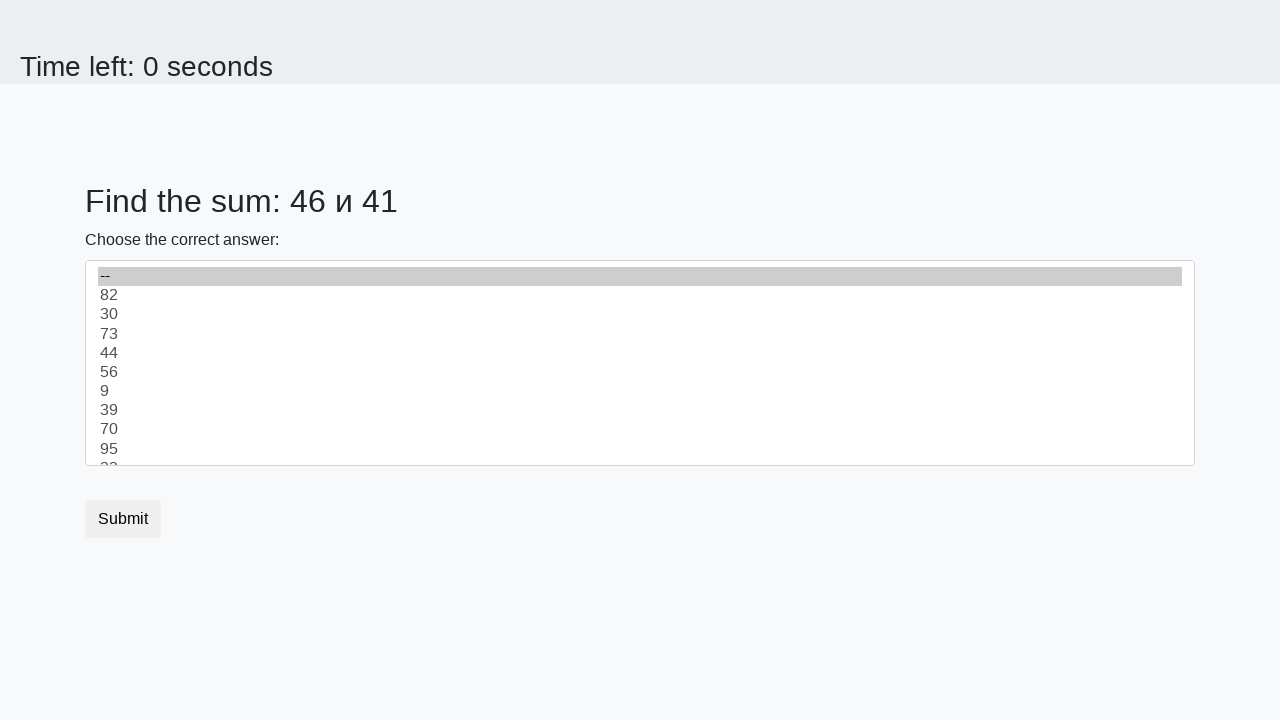

Retrieved first number: 46
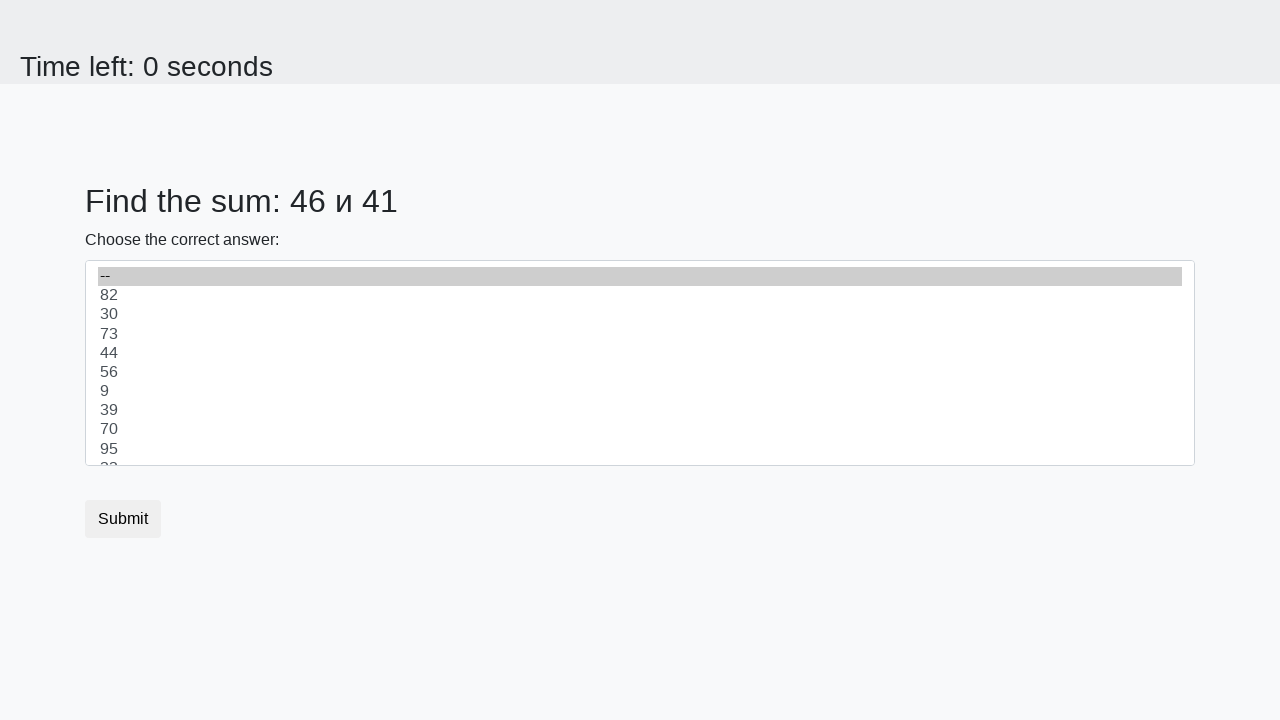

Located second number element (#num2)
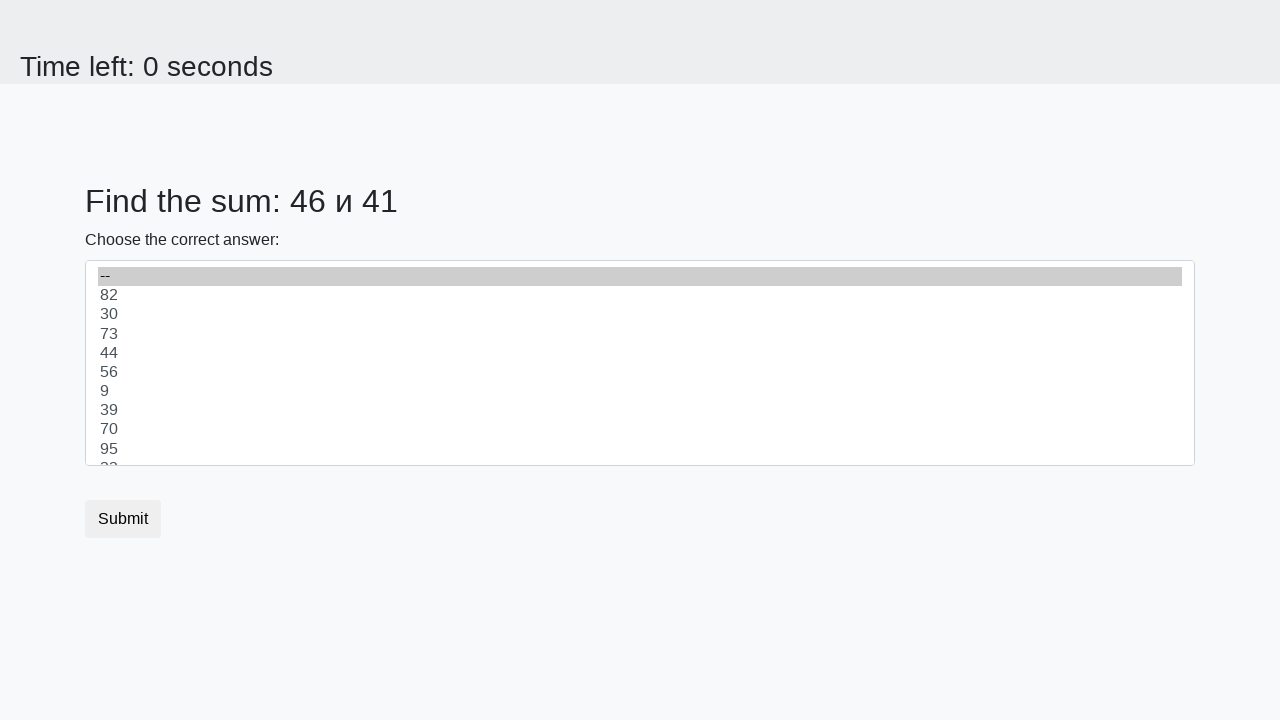

Retrieved second number: 41
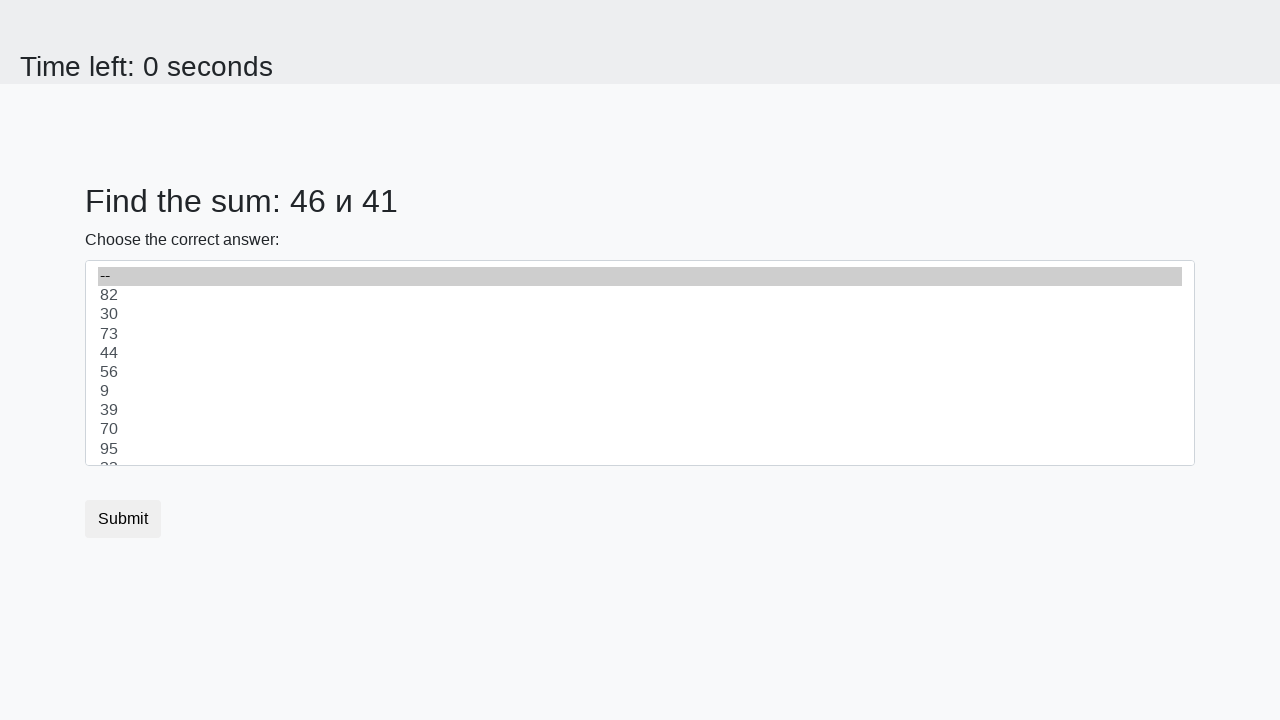

Calculated sum: 46 + 41 = 87
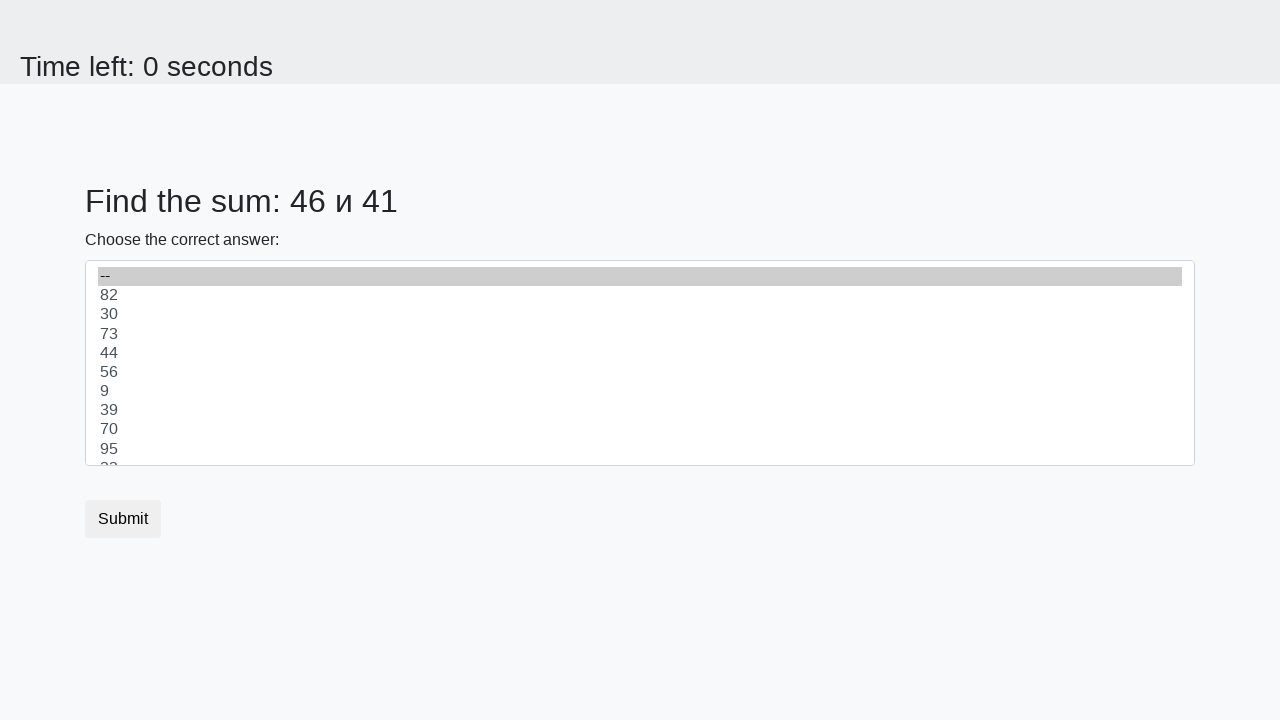

Selected 87 from dropdown menu on select
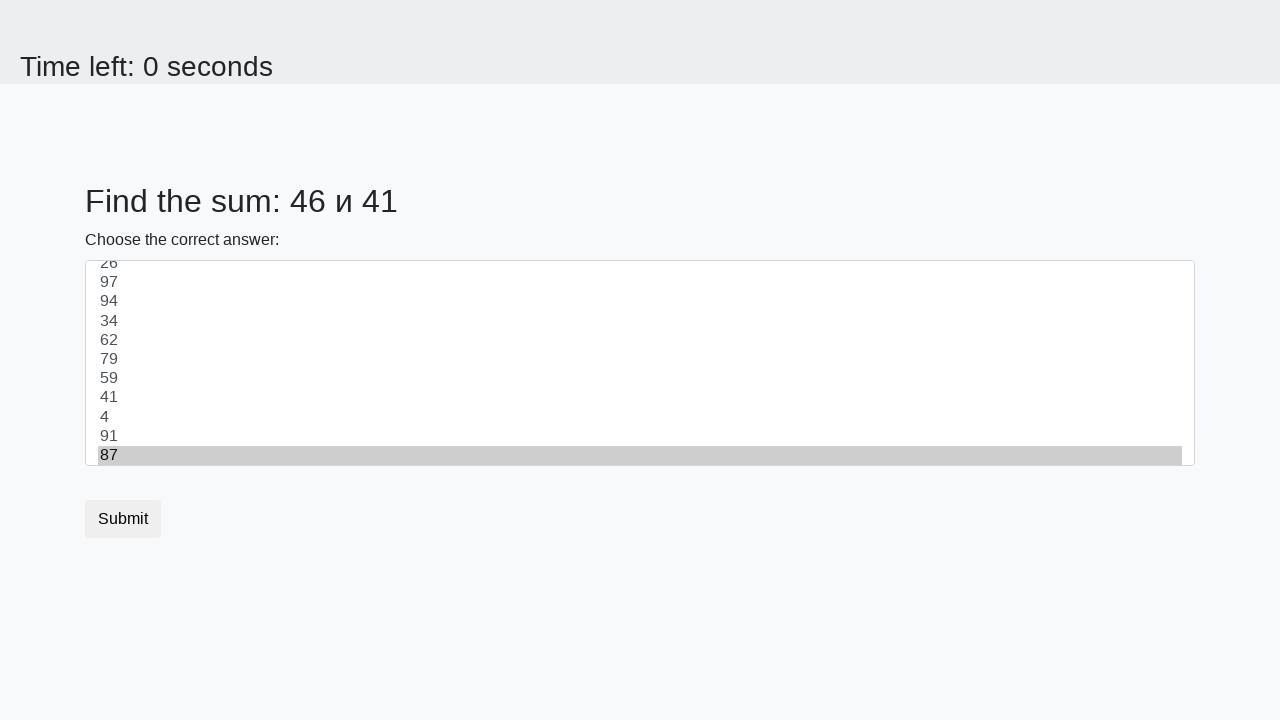

Clicked submit button at (123, 519) on button.btn-default
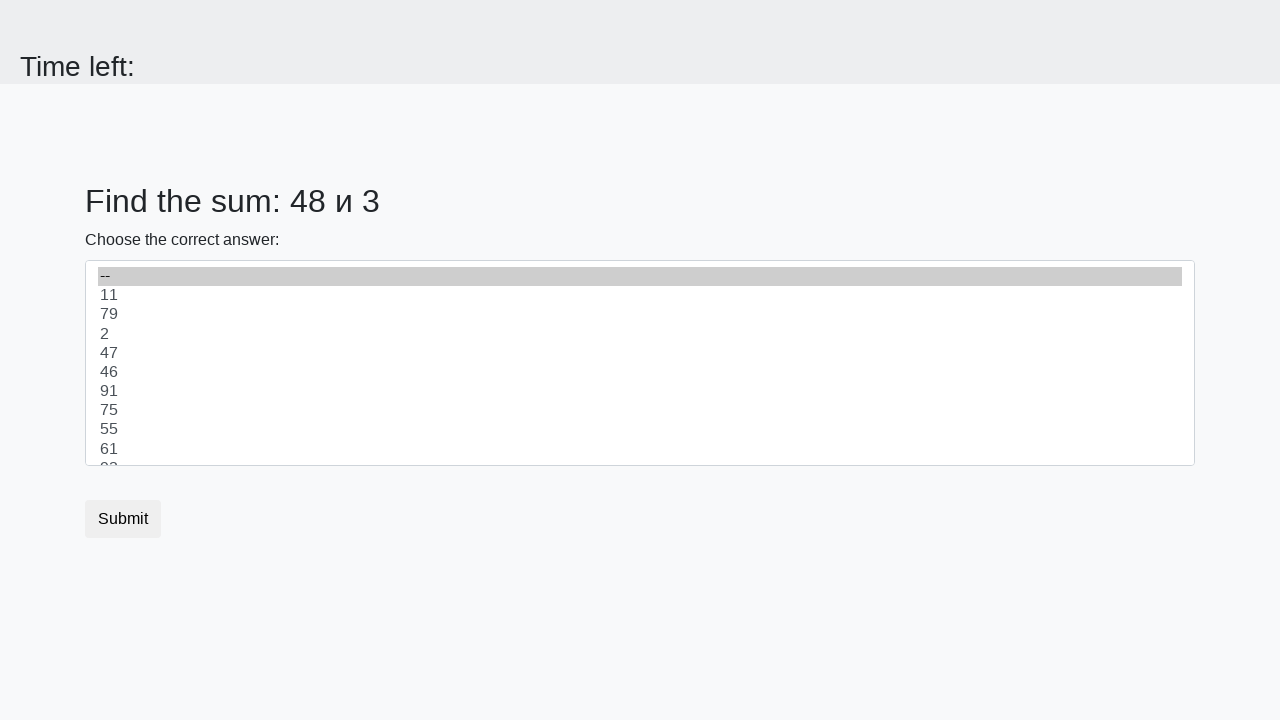

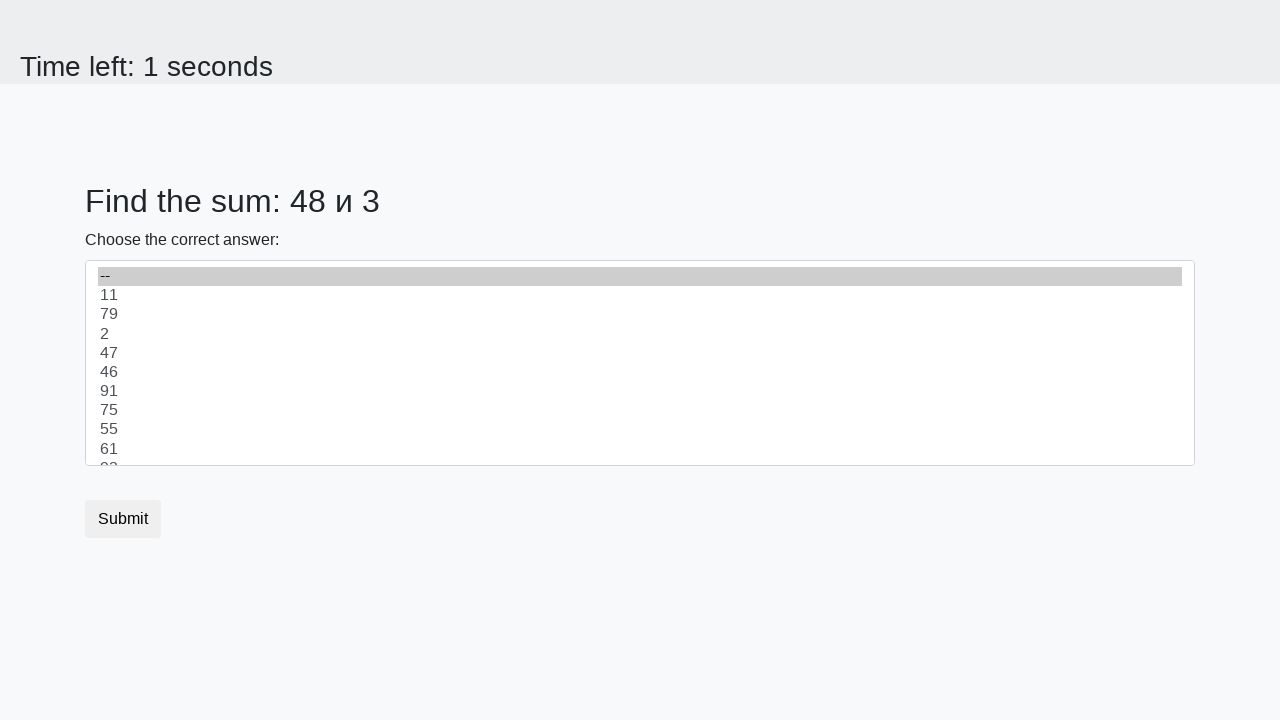